Tests that clicking Clear completed button removes completed items

Starting URL: https://demo.playwright.dev/todomvc

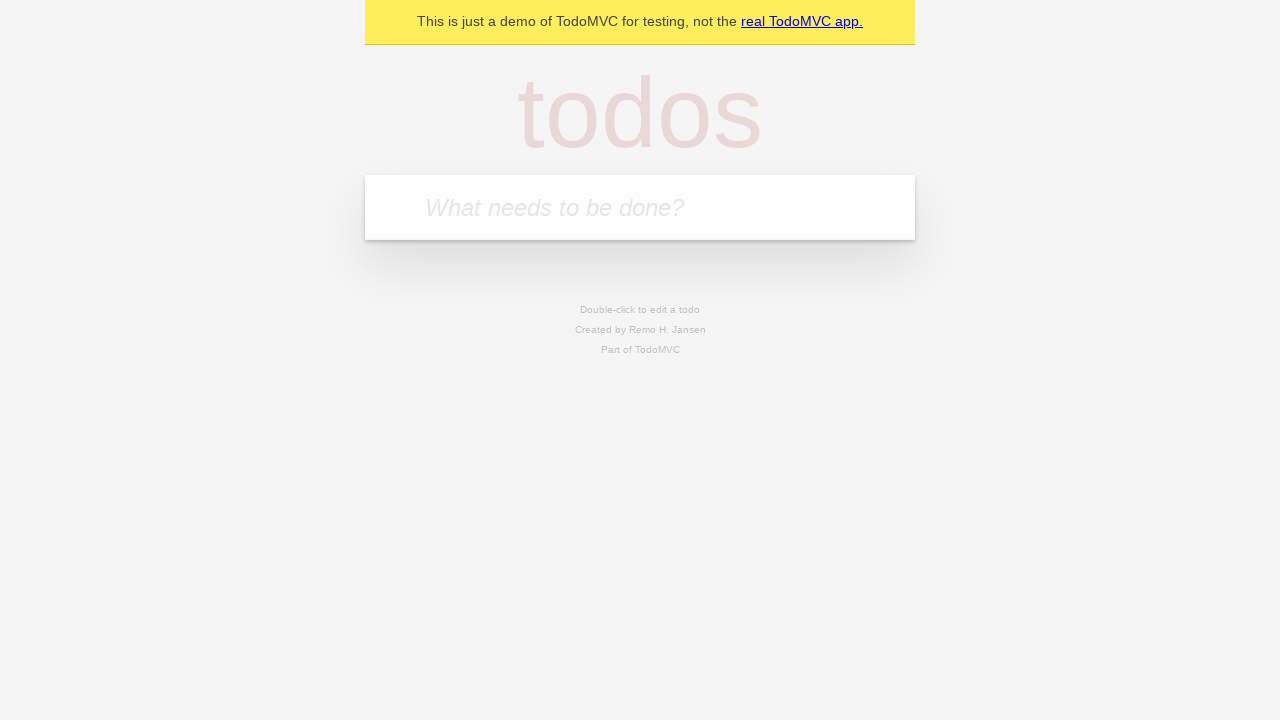

Filled todo input with 'buy some cheese' on internal:attr=[placeholder="What needs to be done?"i]
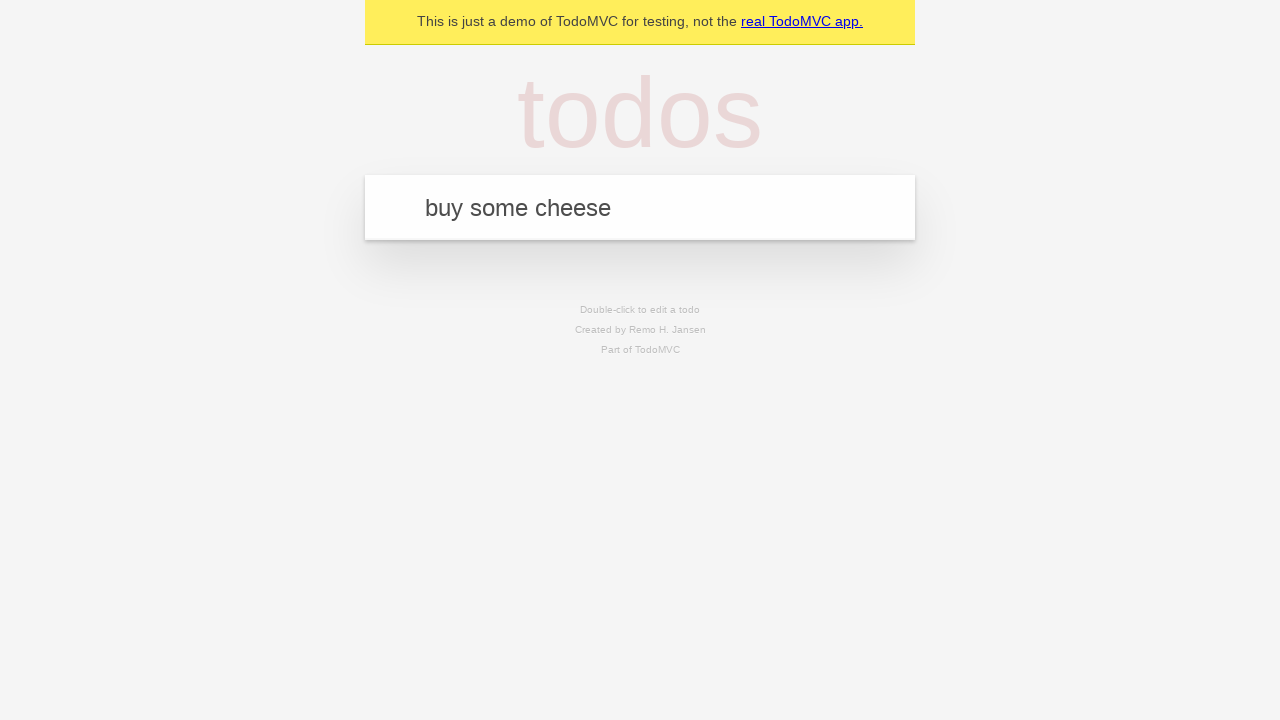

Pressed Enter to add todo 'buy some cheese' on internal:attr=[placeholder="What needs to be done?"i]
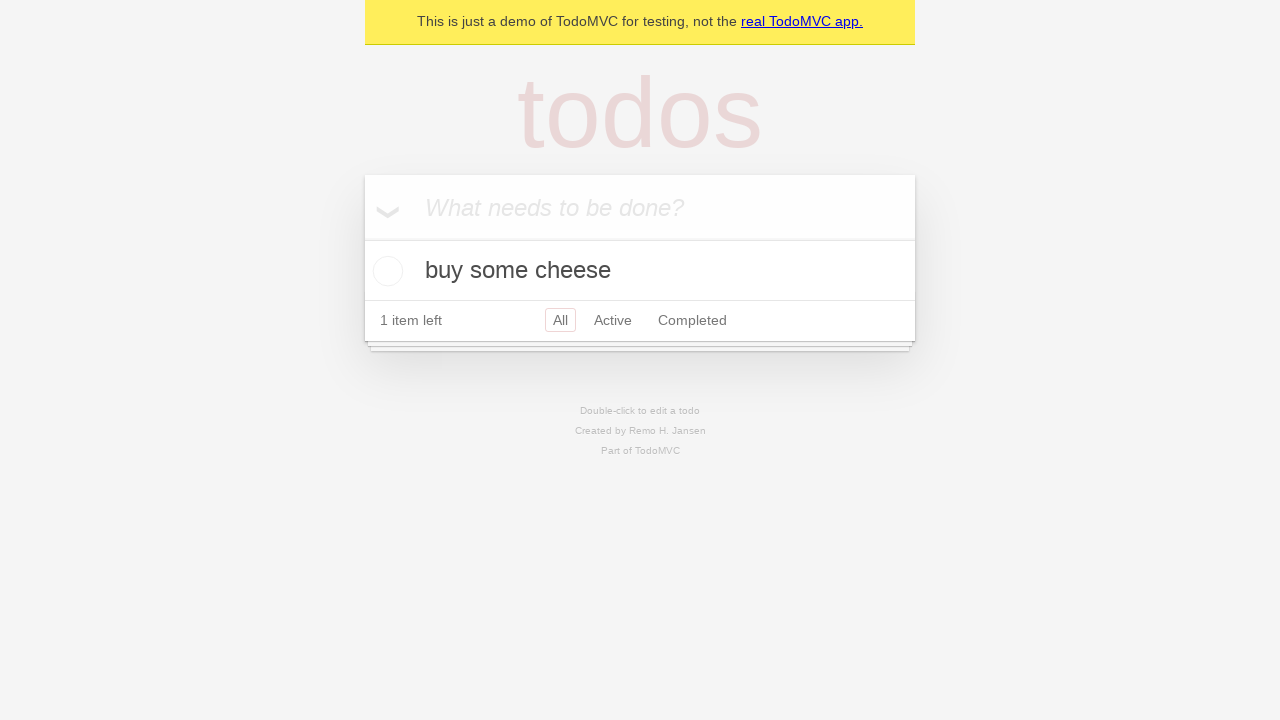

Filled todo input with 'feed the cat' on internal:attr=[placeholder="What needs to be done?"i]
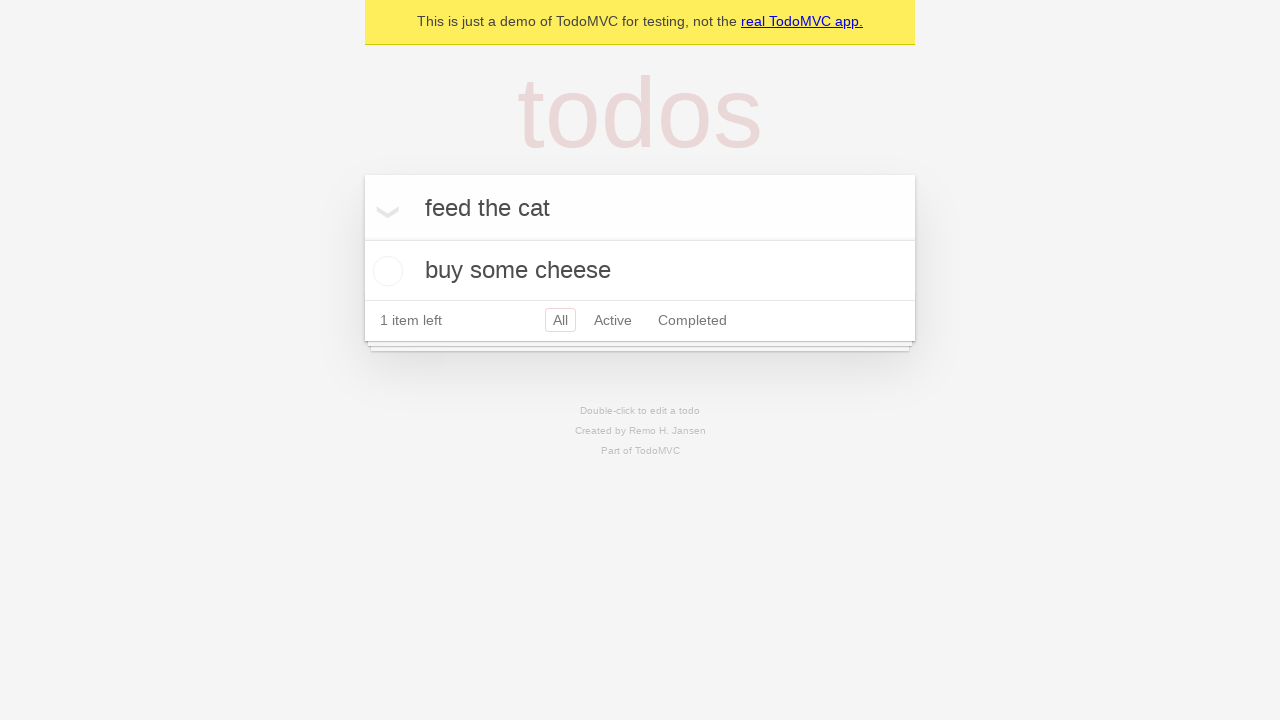

Pressed Enter to add todo 'feed the cat' on internal:attr=[placeholder="What needs to be done?"i]
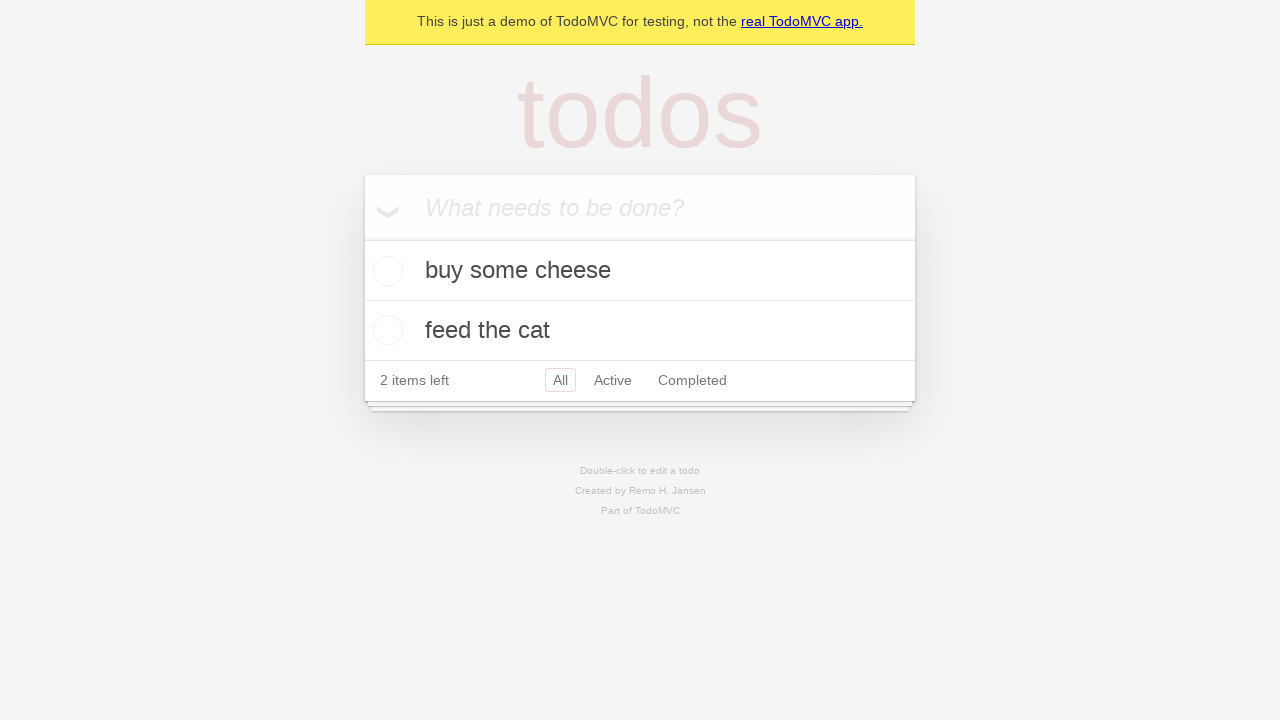

Filled todo input with 'book a doctors appointment' on internal:attr=[placeholder="What needs to be done?"i]
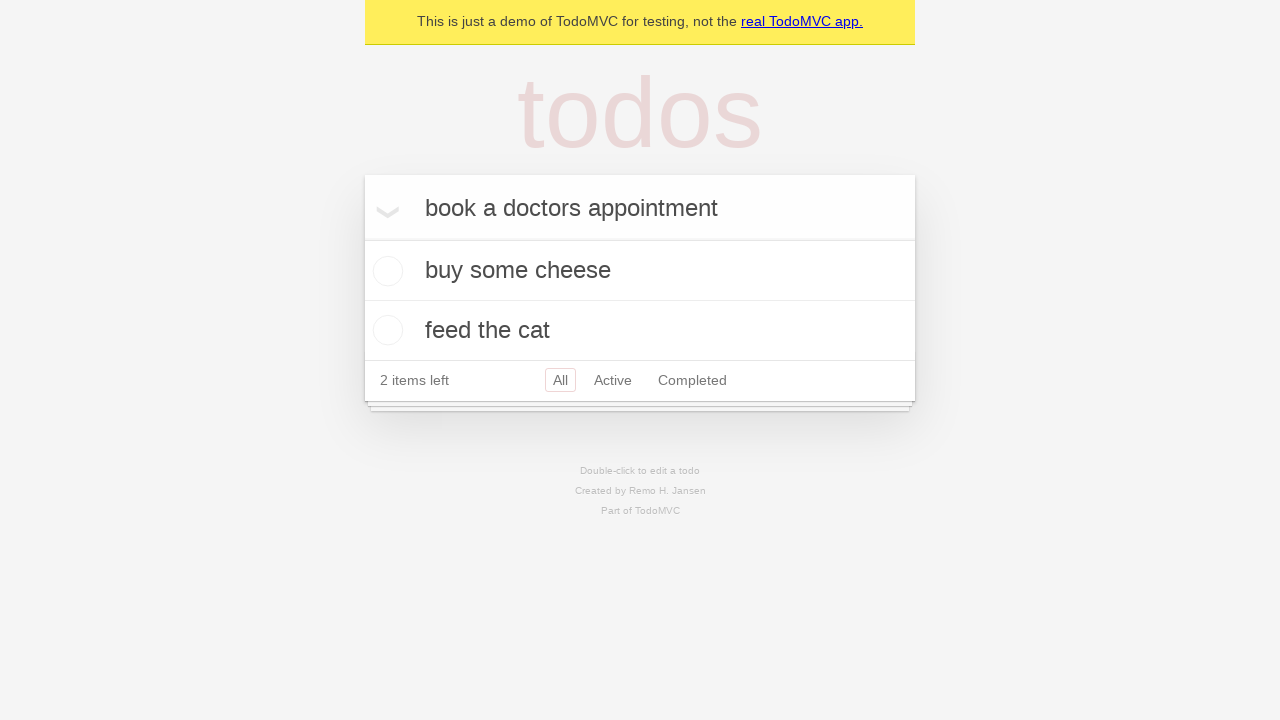

Pressed Enter to add todo 'book a doctors appointment' on internal:attr=[placeholder="What needs to be done?"i]
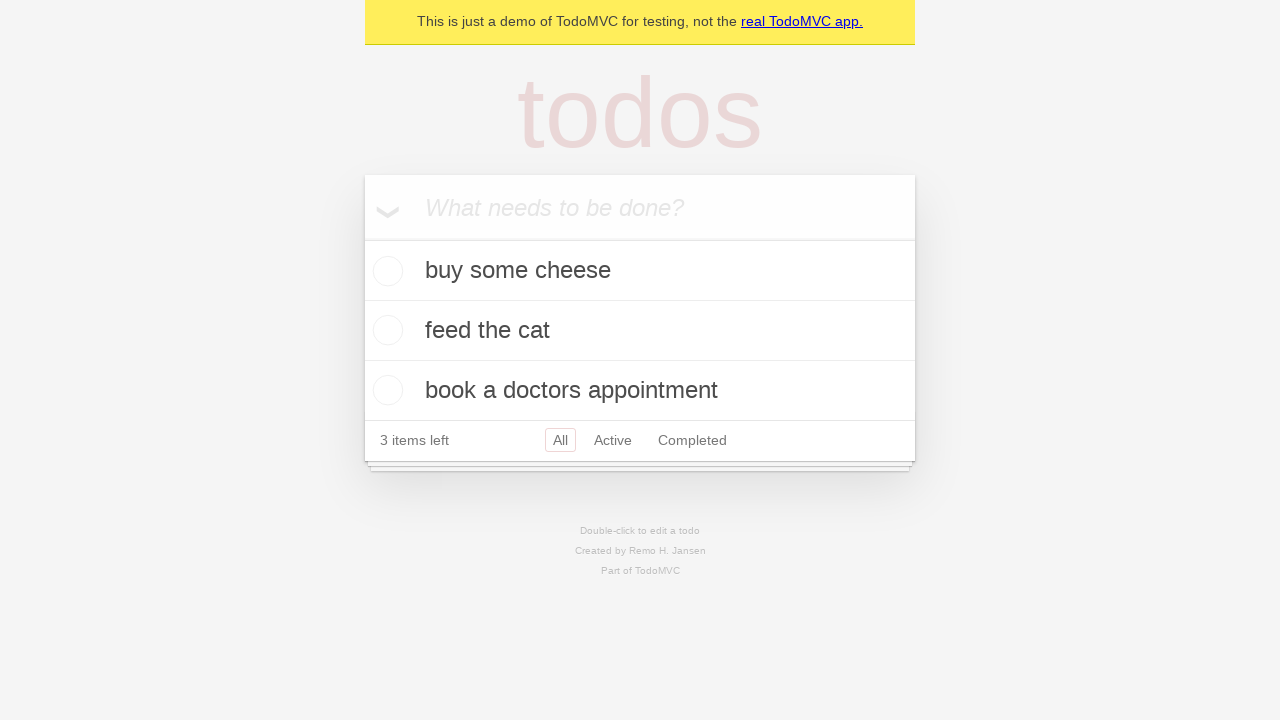

All 3 todo items loaded
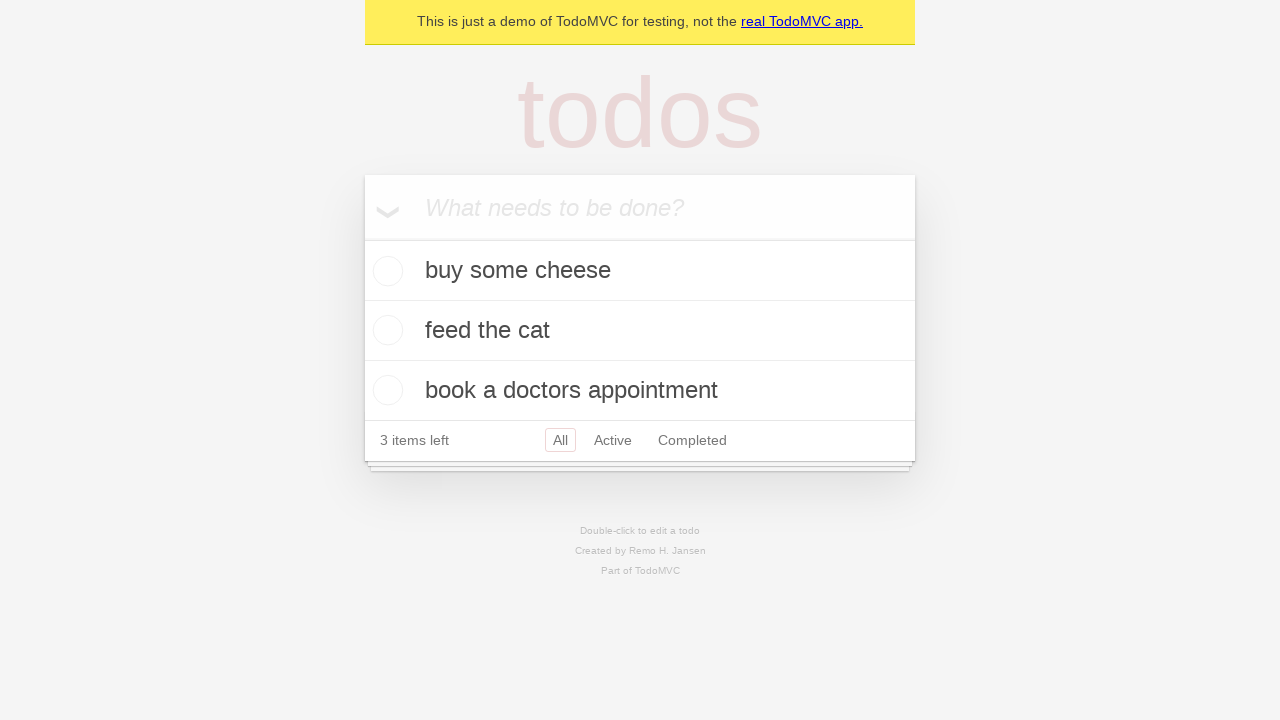

Checked the second todo item as completed at (385, 330) on internal:testid=[data-testid="todo-item"s] >> nth=1 >> internal:role=checkbox
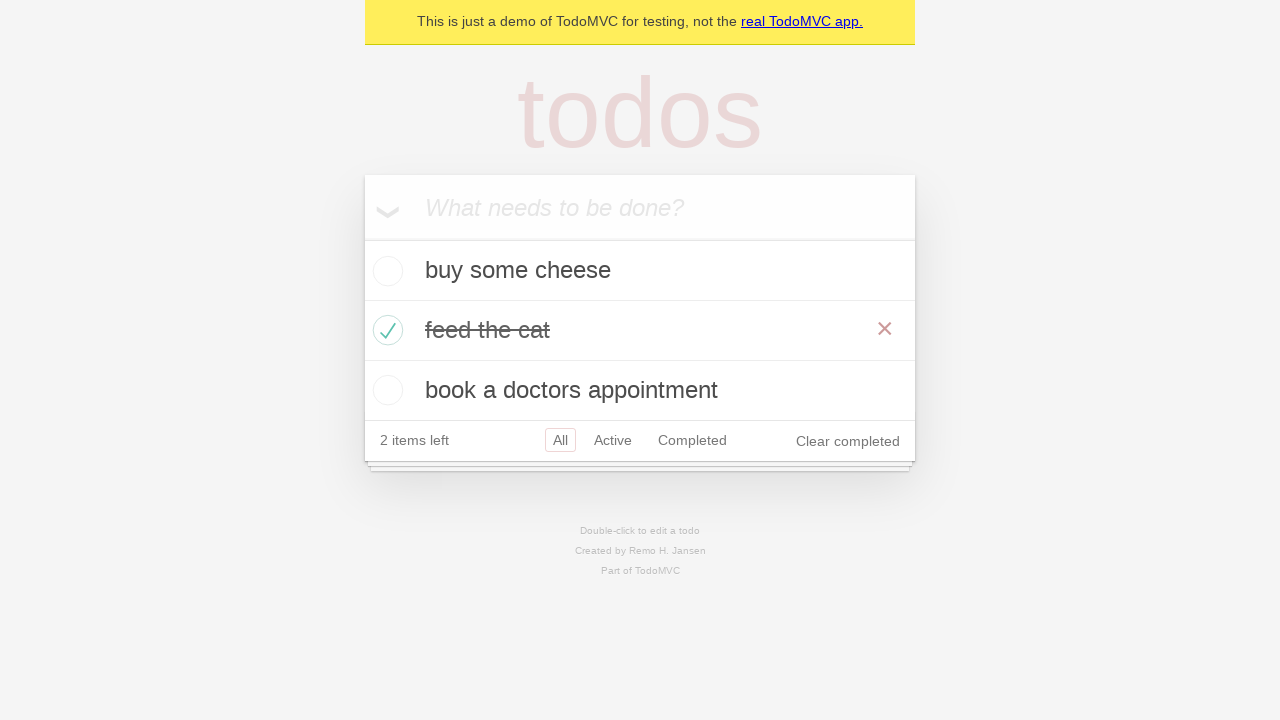

Clicked Clear completed button at (848, 441) on internal:role=button[name="Clear completed"i]
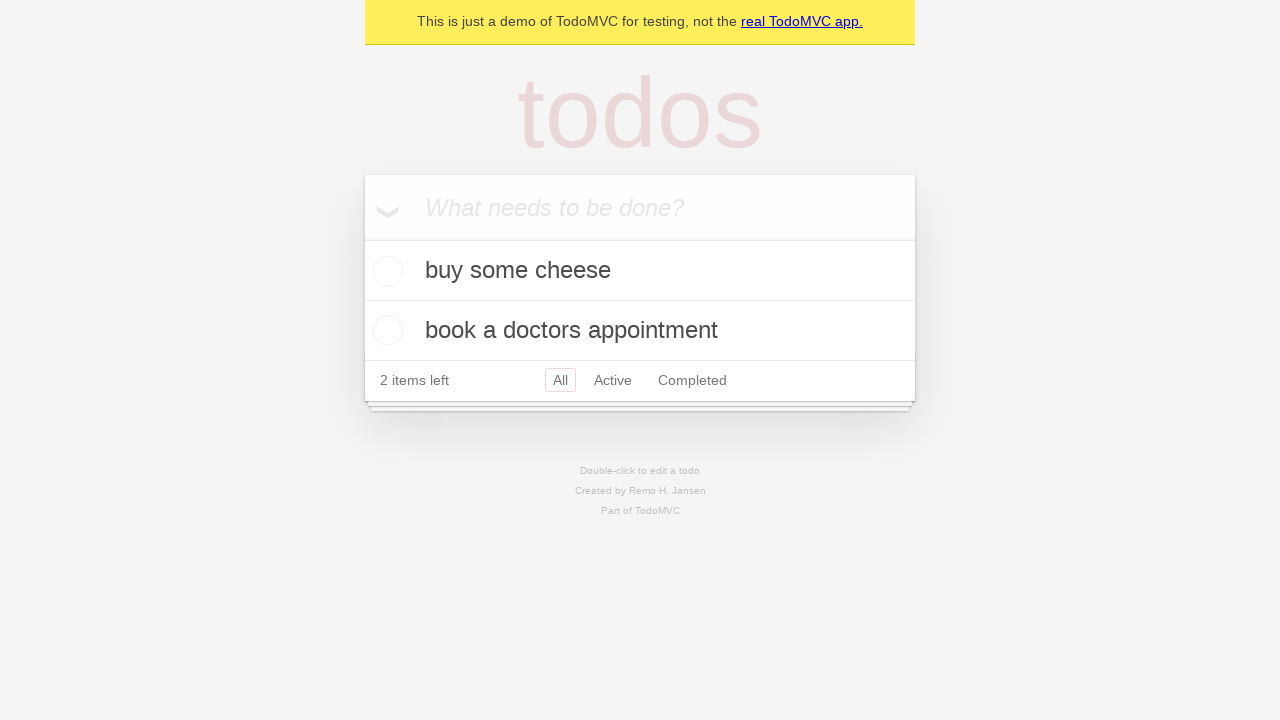

Completed todo item was removed, 2 items remaining
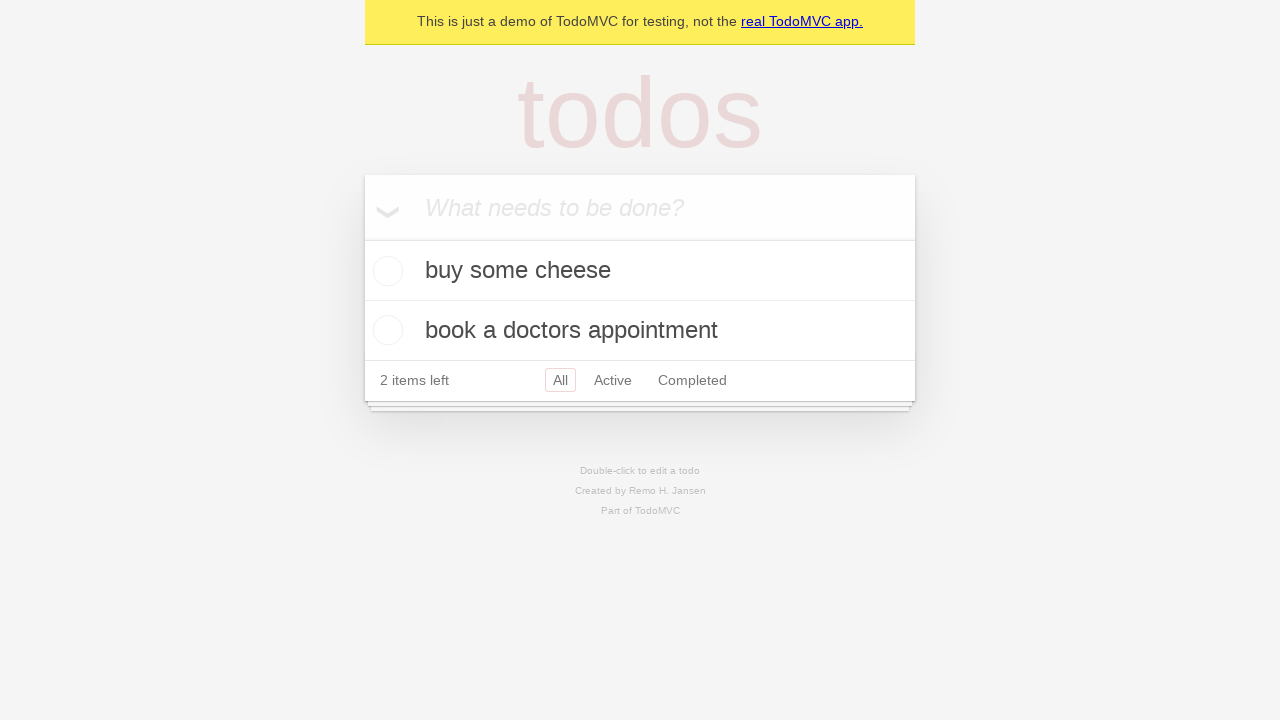

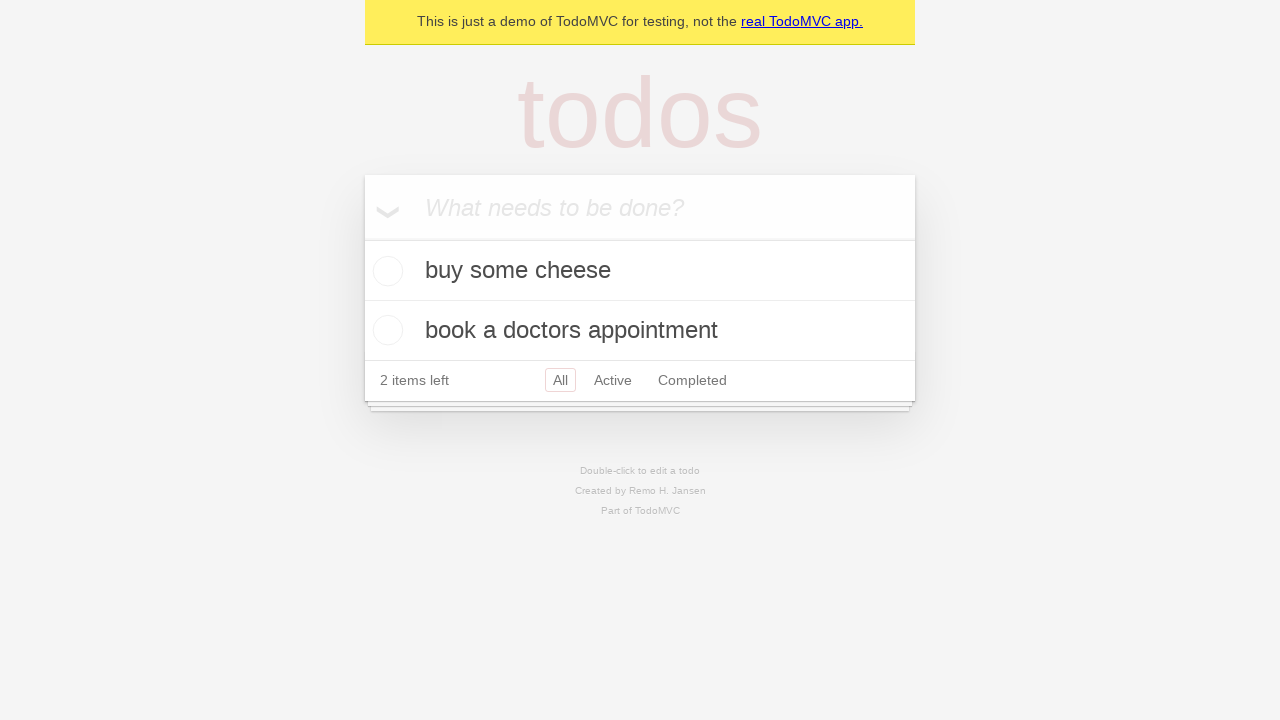